Tests price range slider functionality by adjusting both slider handles to modify the price range

Starting URL: https://www.jqueryscript.net/demo/Price-Range-Slider-jQuery-UI/

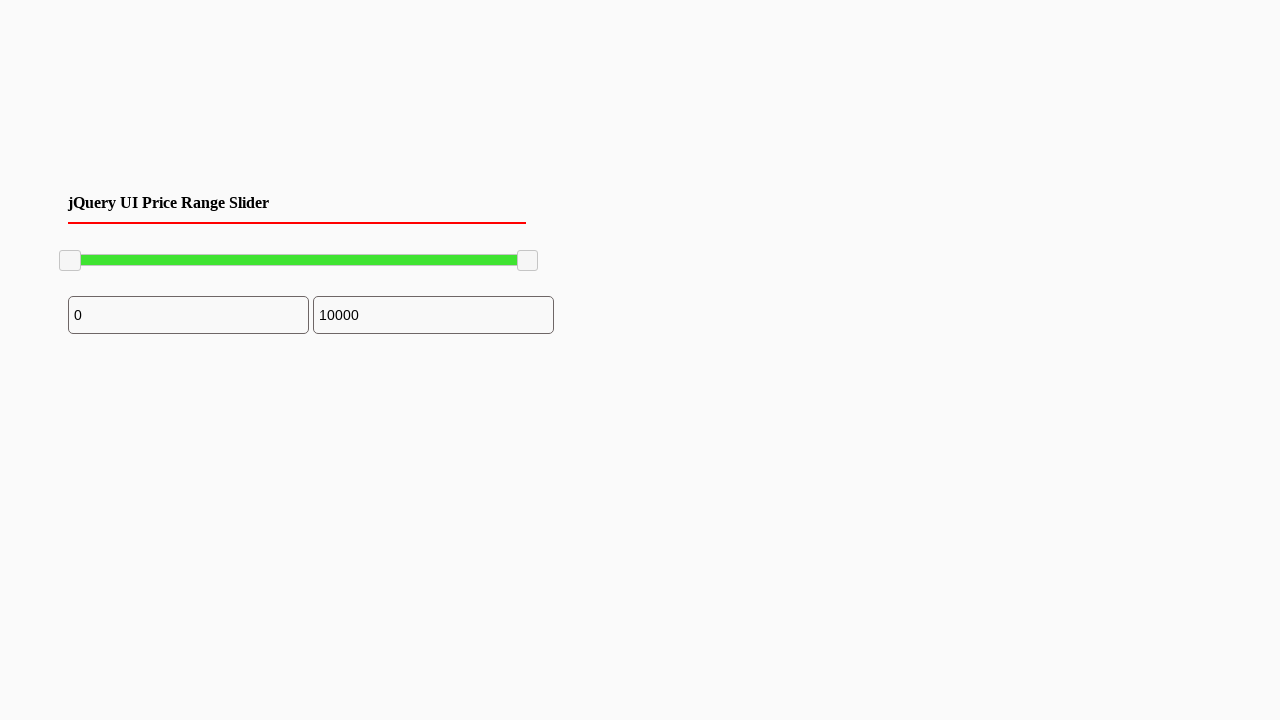

Located minimum price slider handle
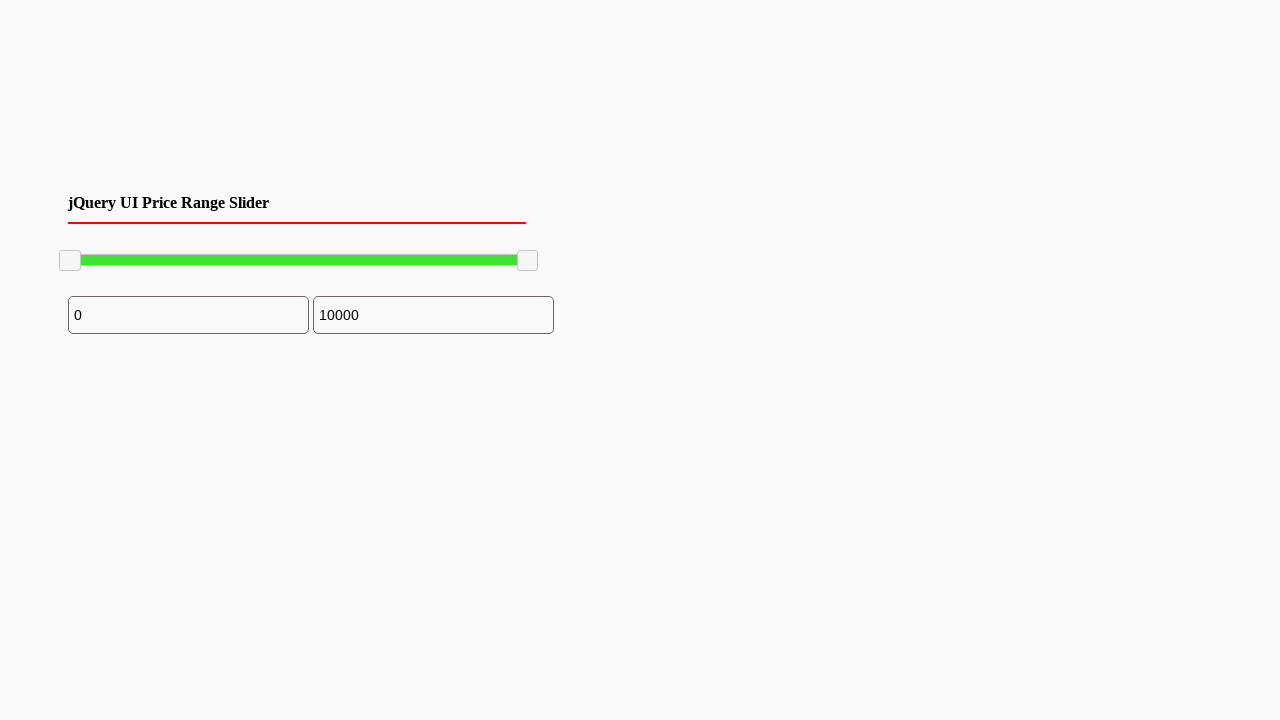

Located maximum price slider handle
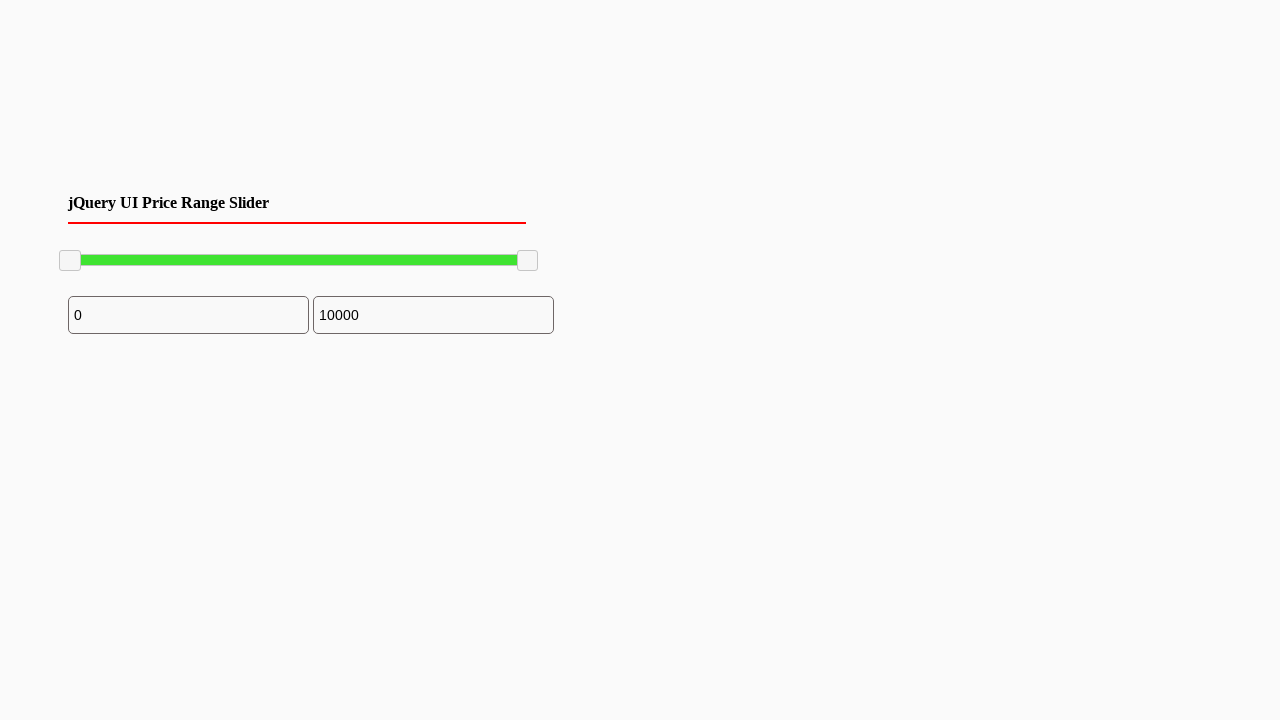

Retrieved bounding box for minimum slider
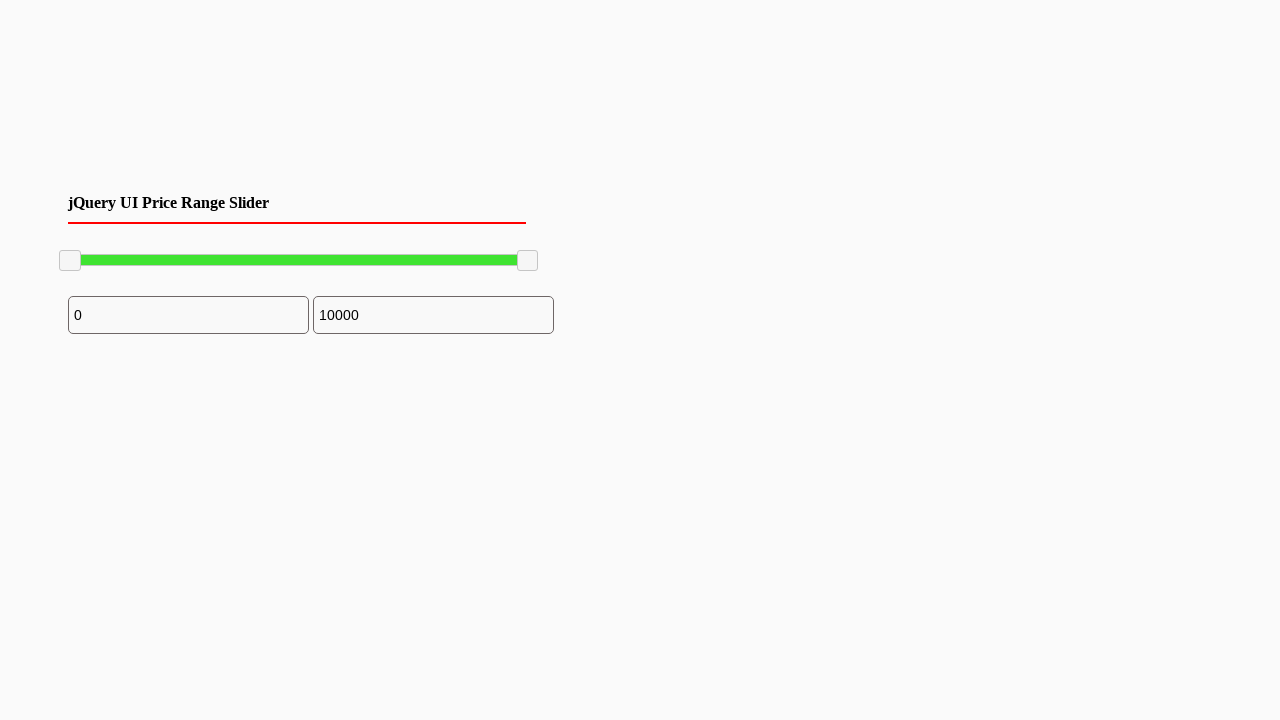

Retrieved bounding box for maximum slider
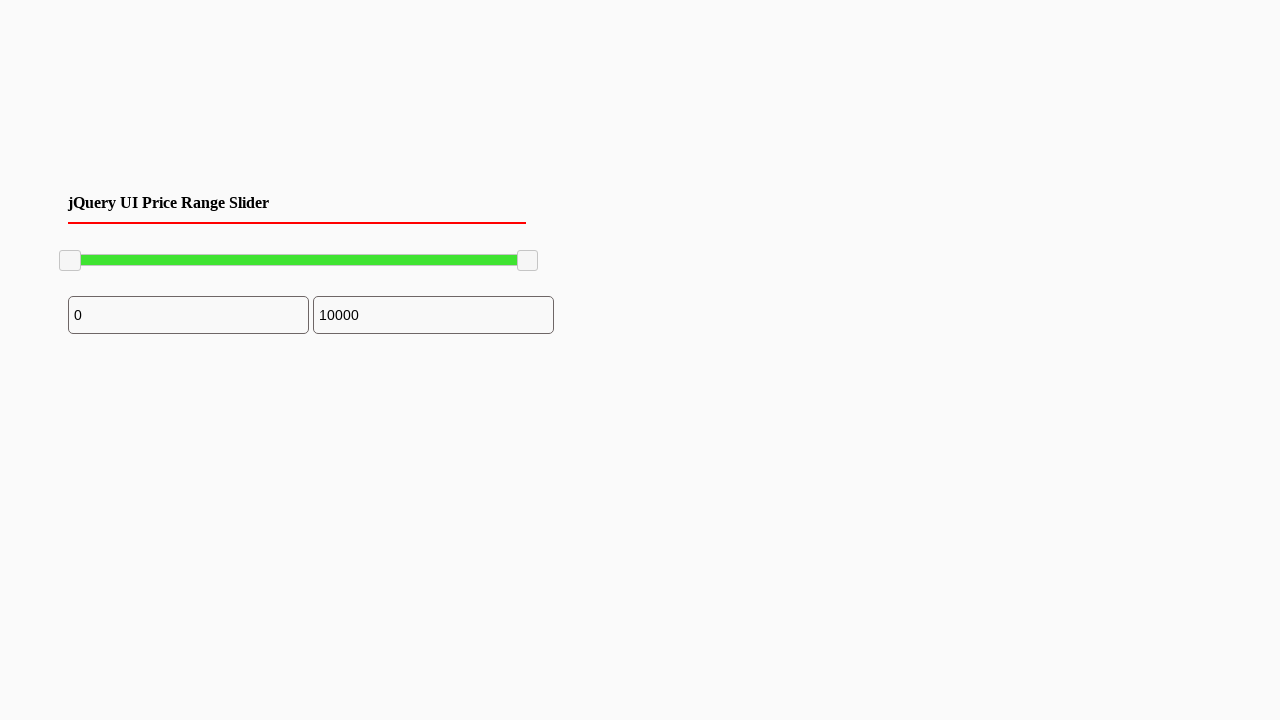

Moved mouse to minimum slider handle center at (70, 261)
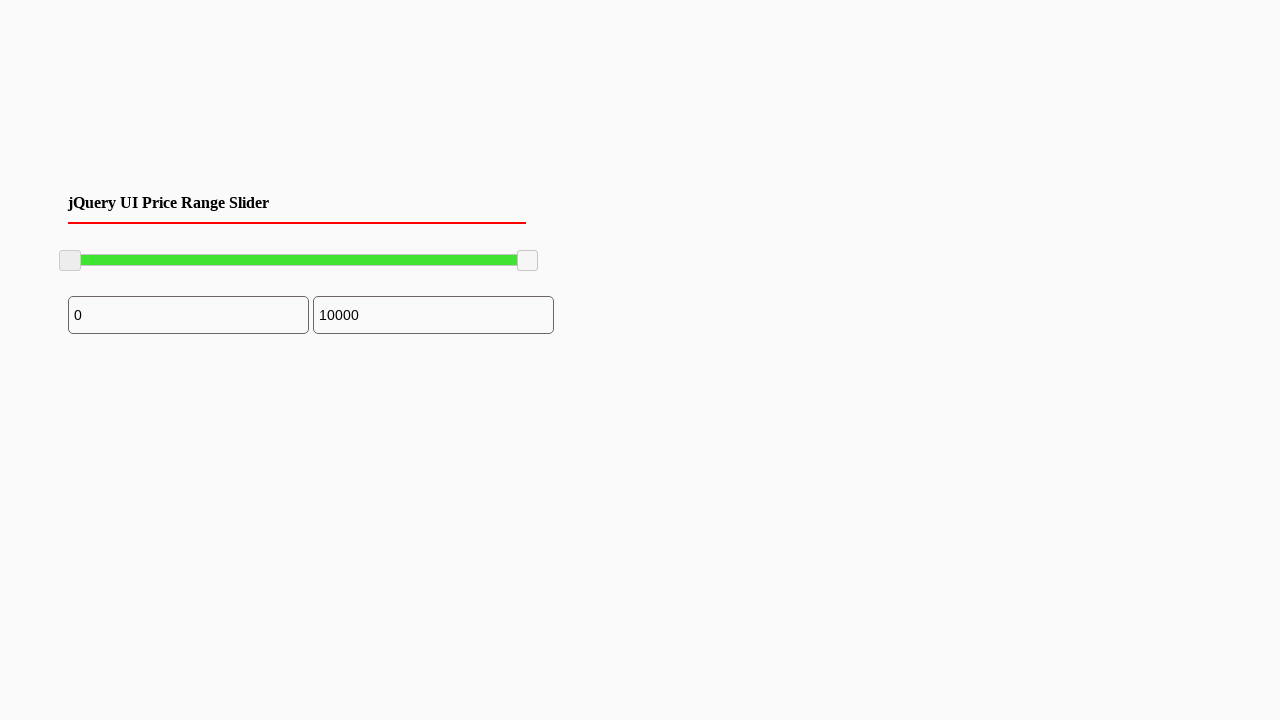

Pressed mouse button down on minimum slider at (70, 261)
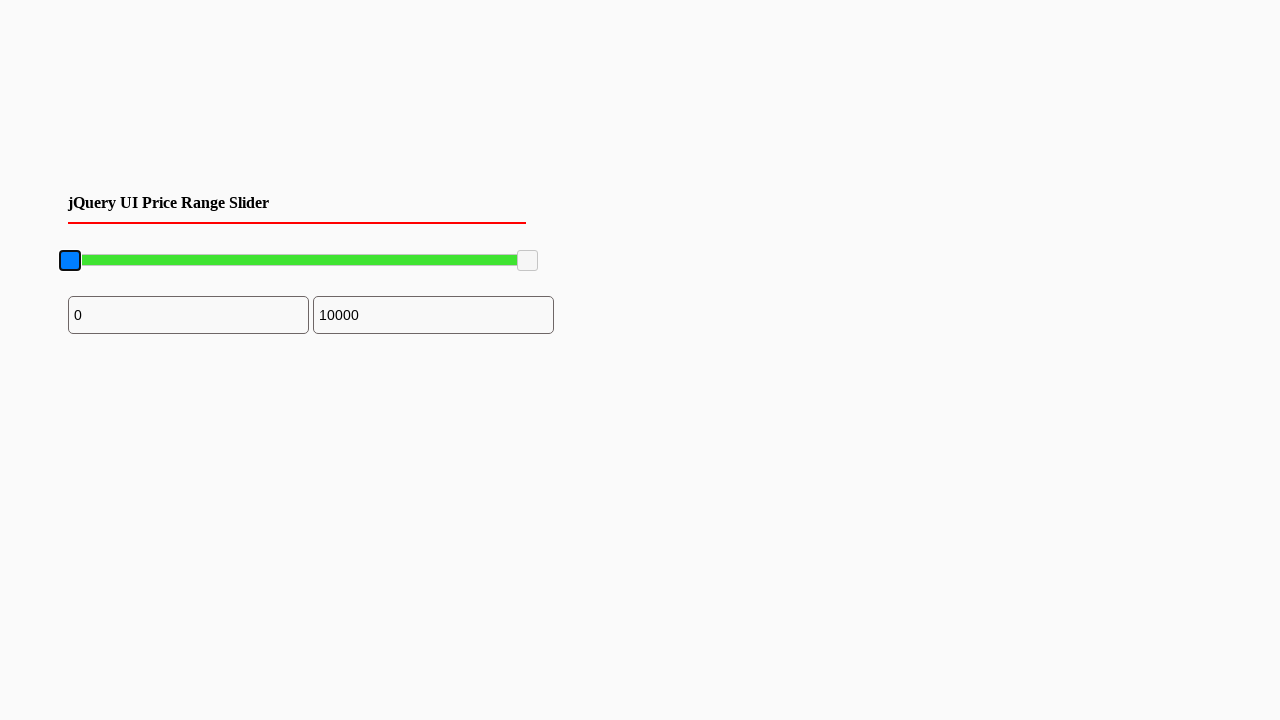

Dragged minimum slider to the right by 100 pixels at (170, 261)
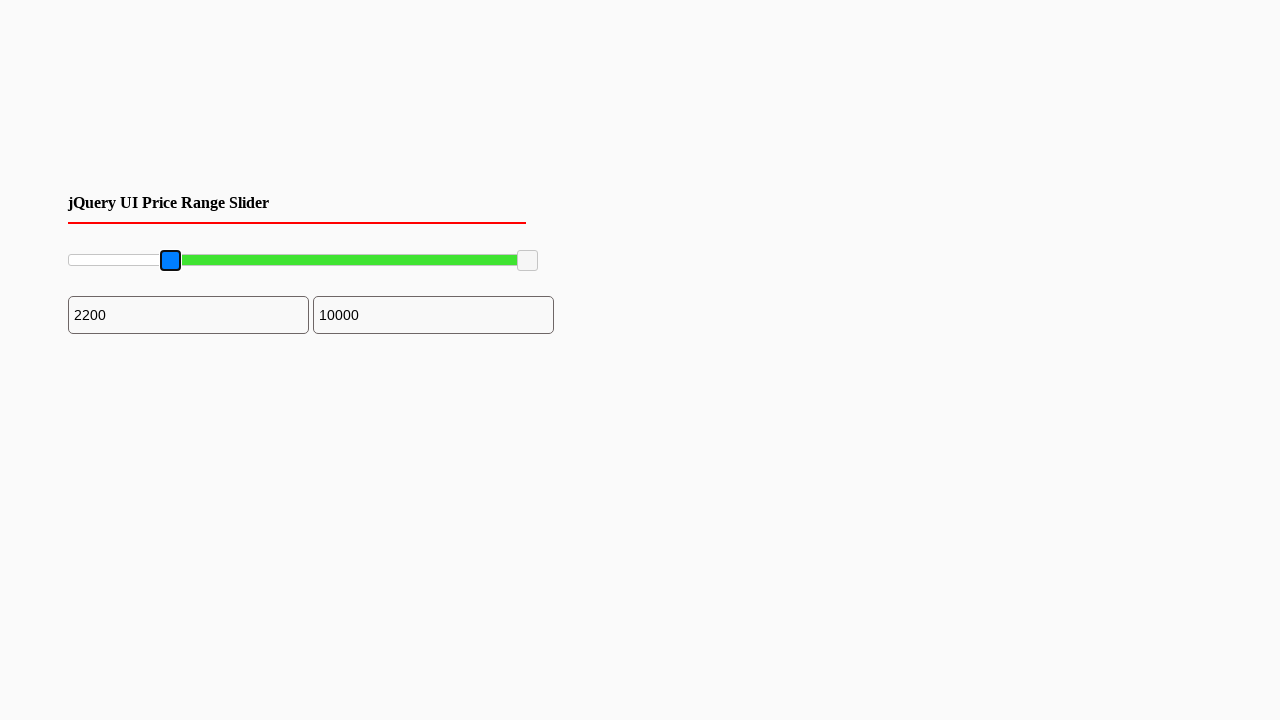

Released mouse button on minimum slider at (170, 261)
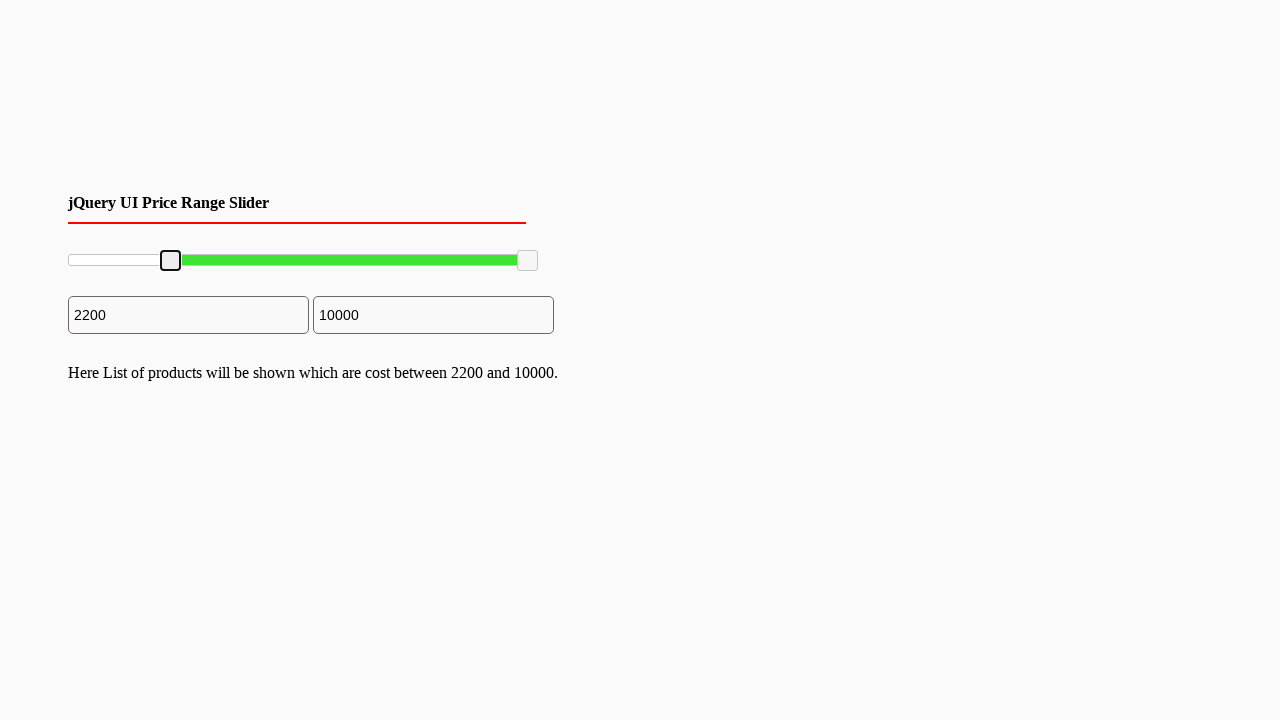

Moved mouse to maximum slider handle center at (528, 261)
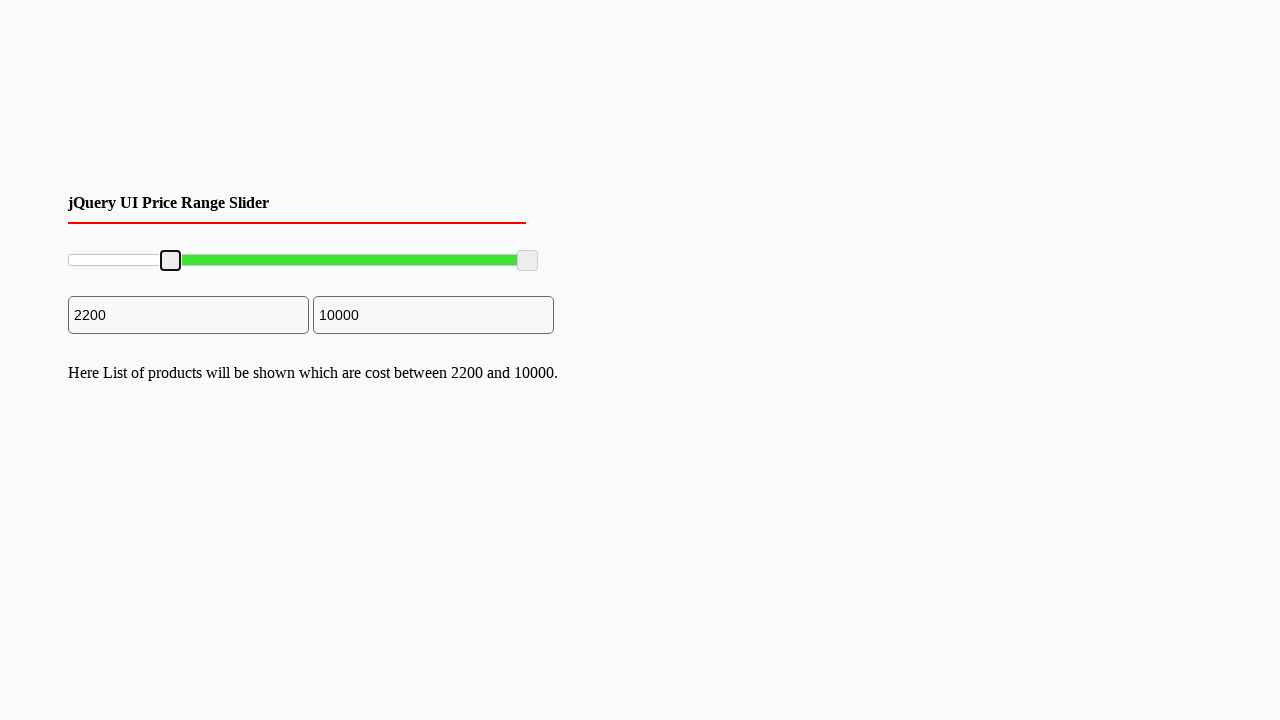

Pressed mouse button down on maximum slider at (528, 261)
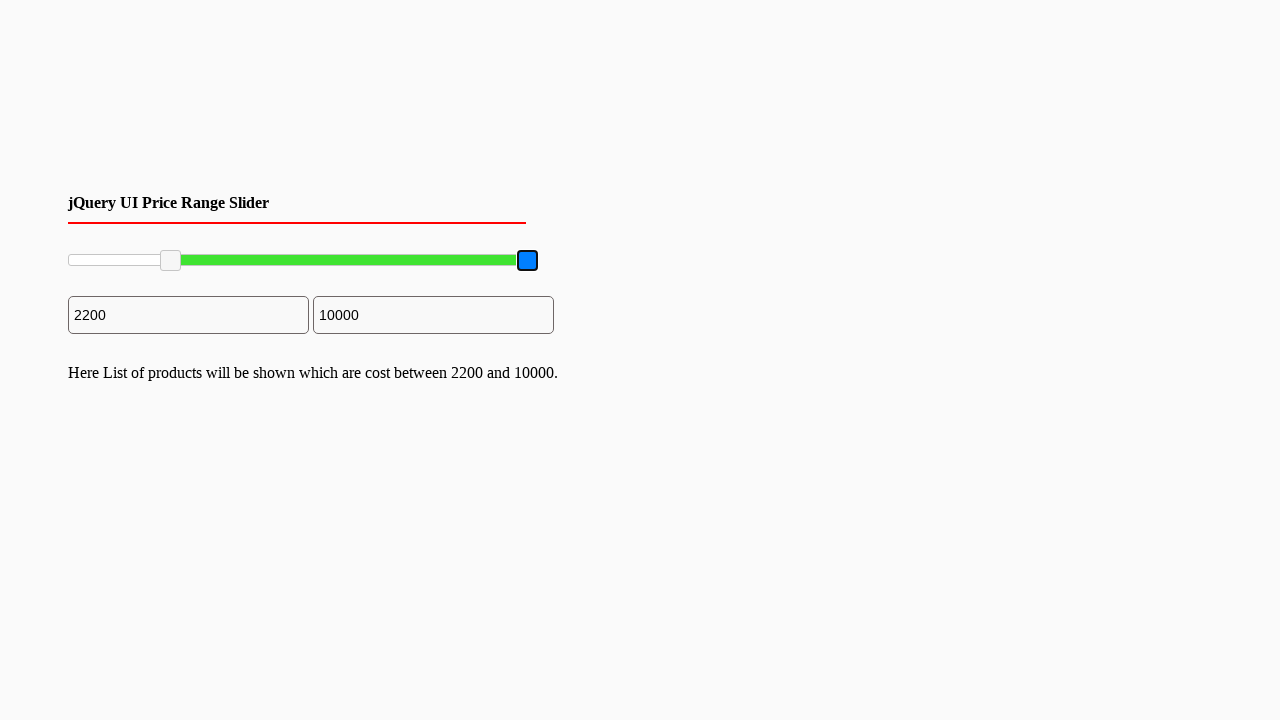

Dragged maximum slider to the left by 100 pixels at (428, 261)
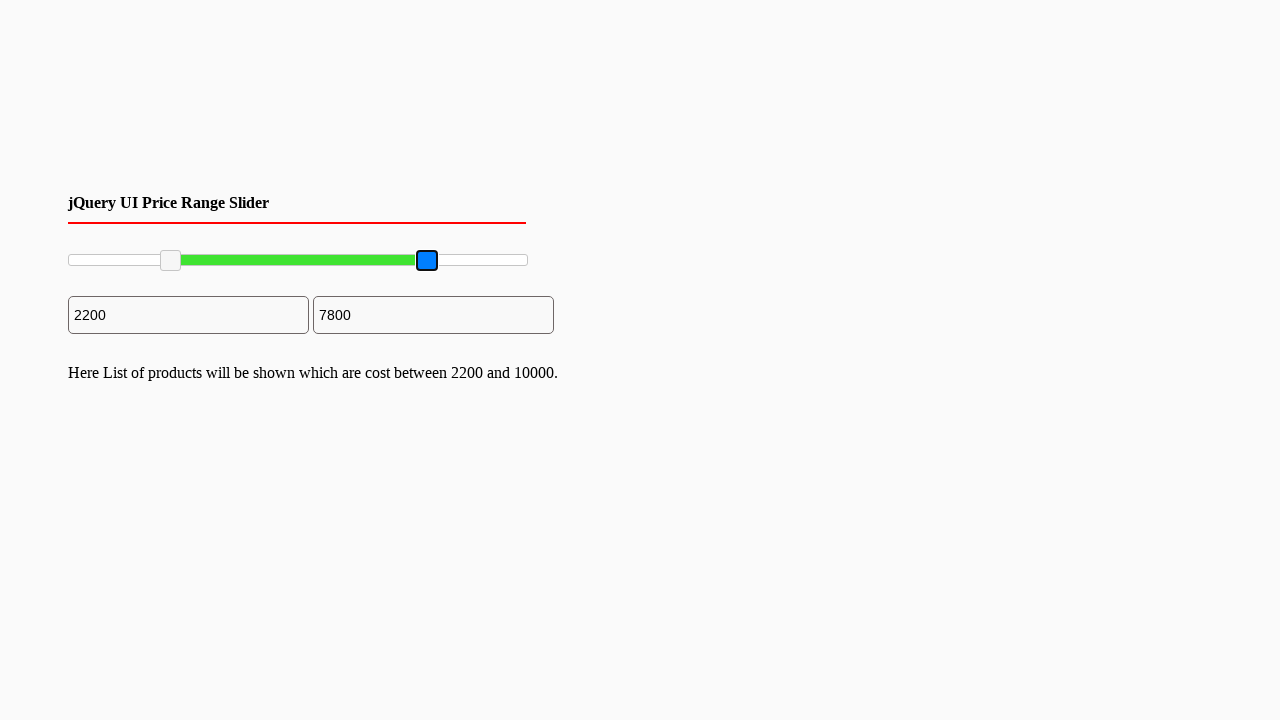

Released mouse button on maximum slider at (428, 261)
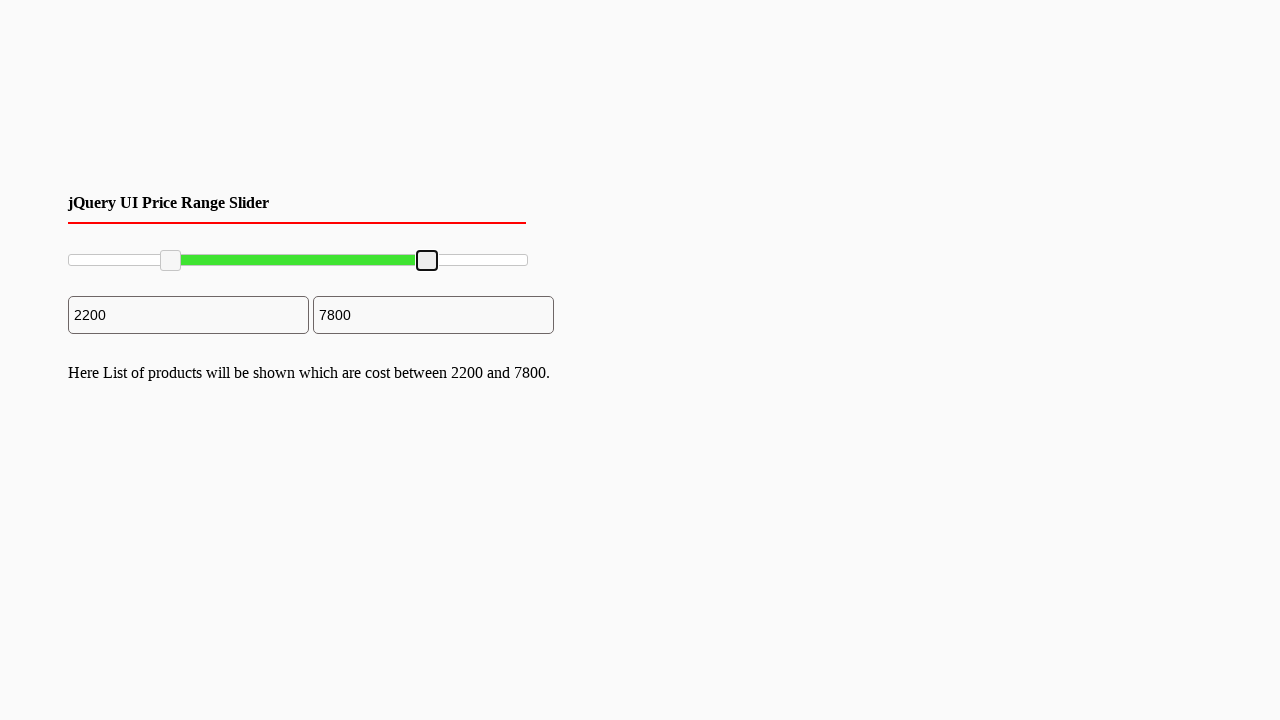

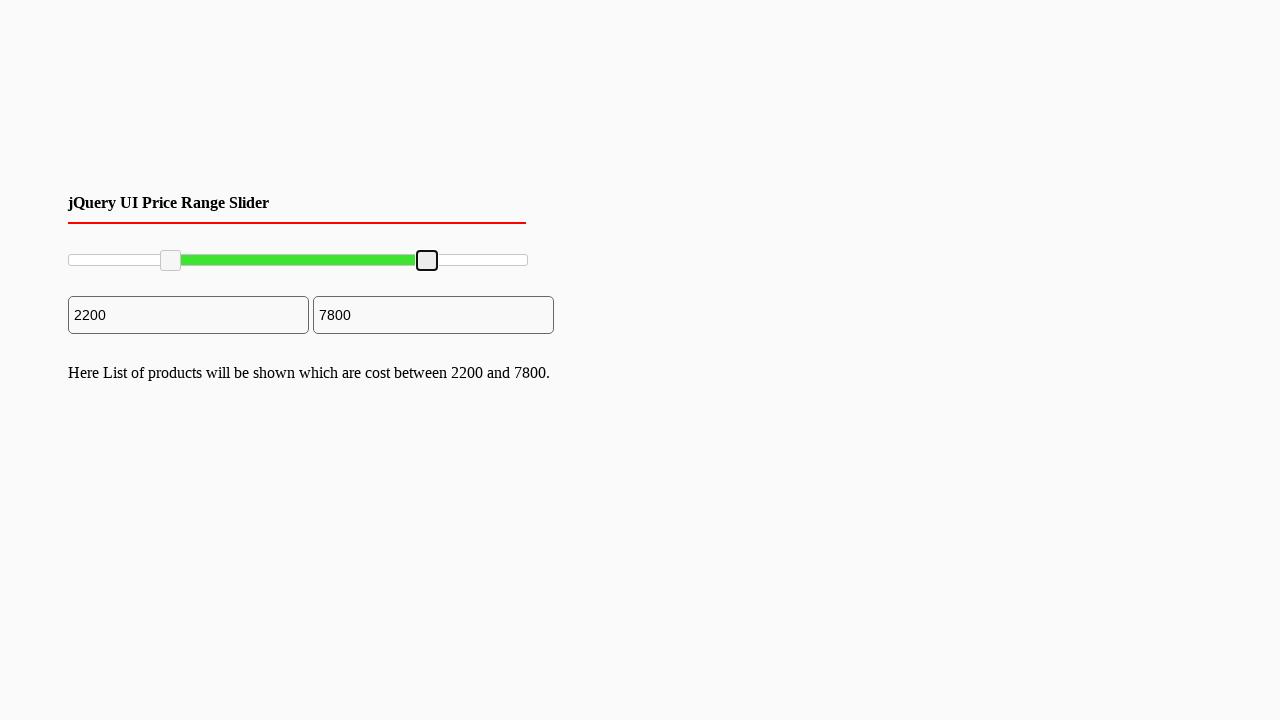